Tests that the 'renders' navigation link is visible and clicking it does not lead to a 404 page

Starting URL: https://crgowen.github.io

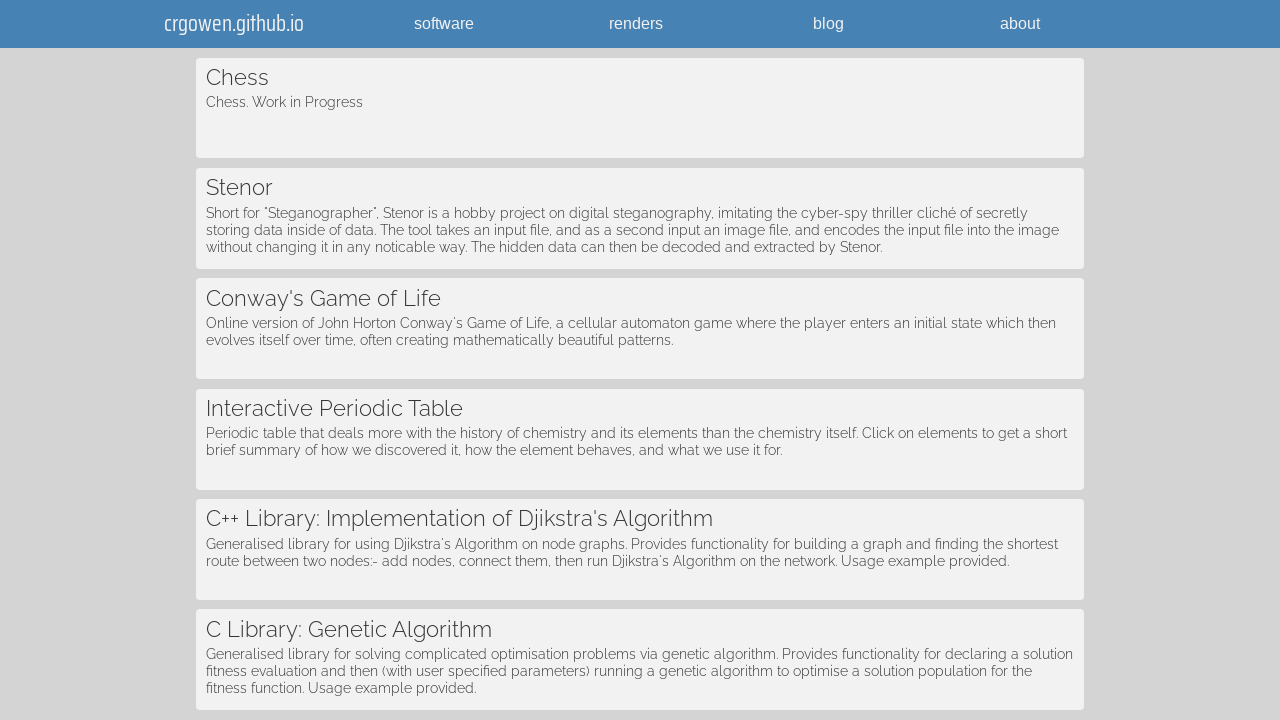

Verified 'renders' link is visible on the page
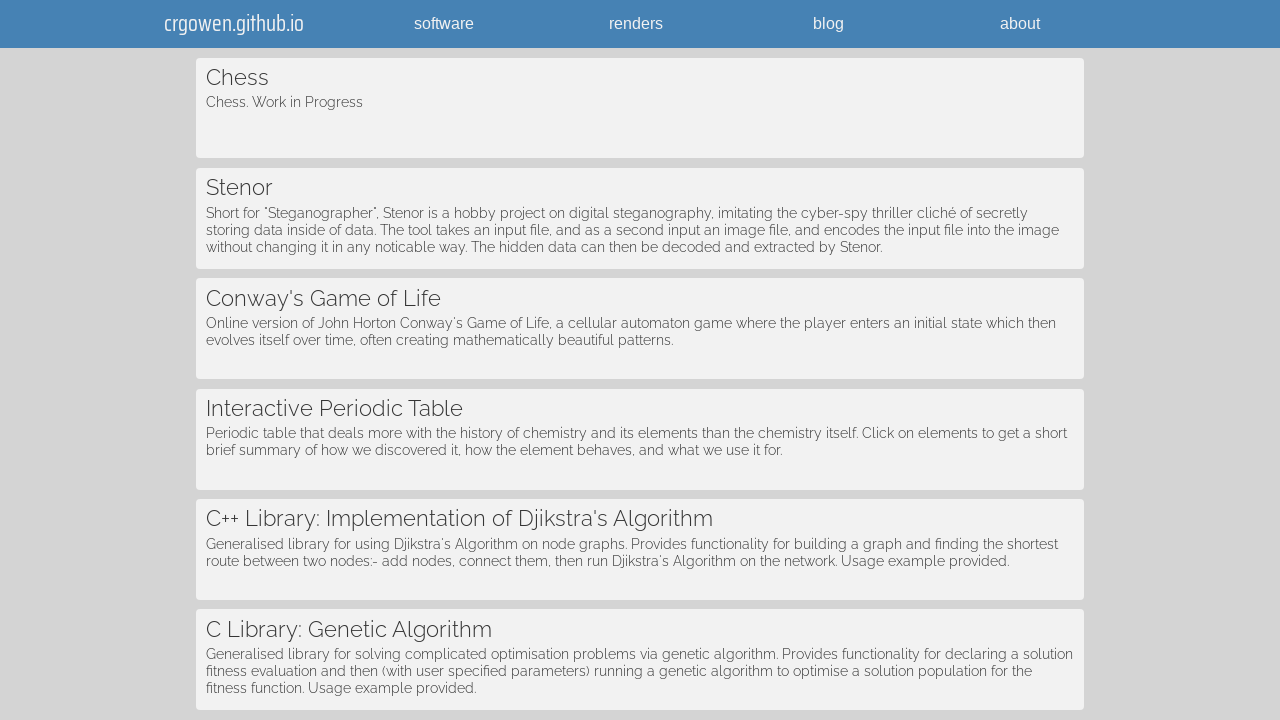

Clicked the 'renders' navigation link at (636, 24) on text="renders"
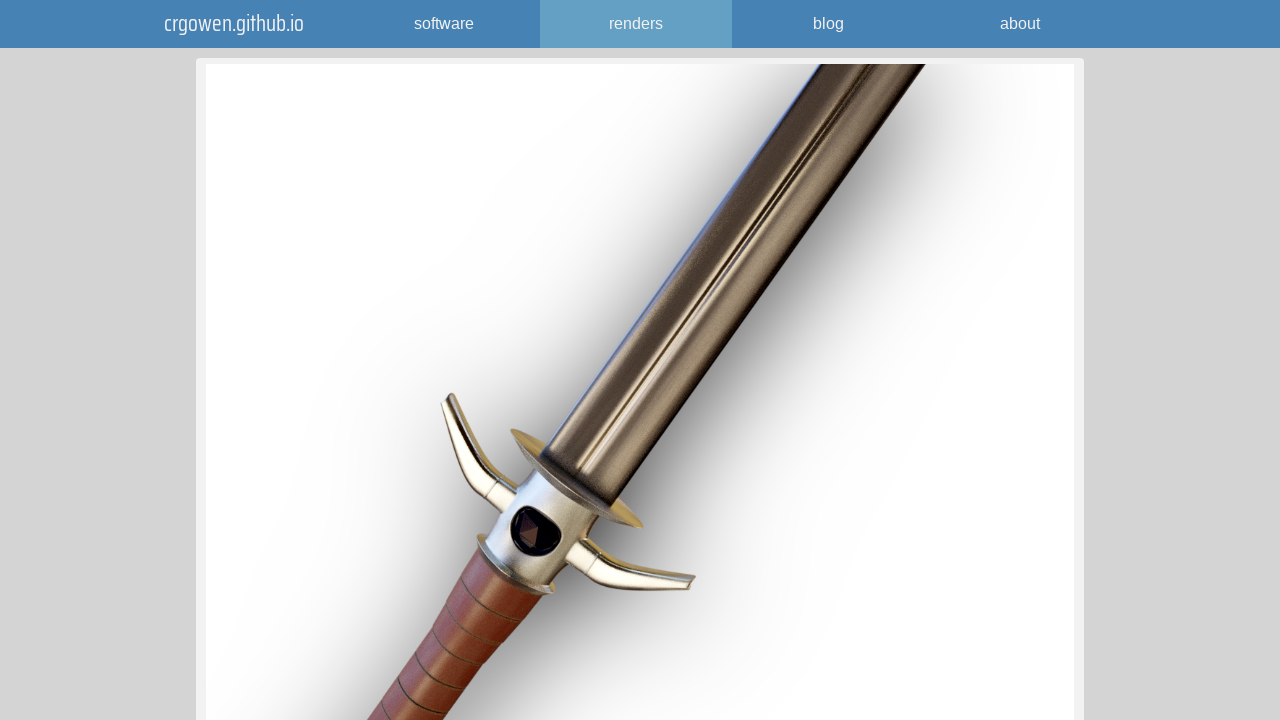

Waited for page to load (networkidle state)
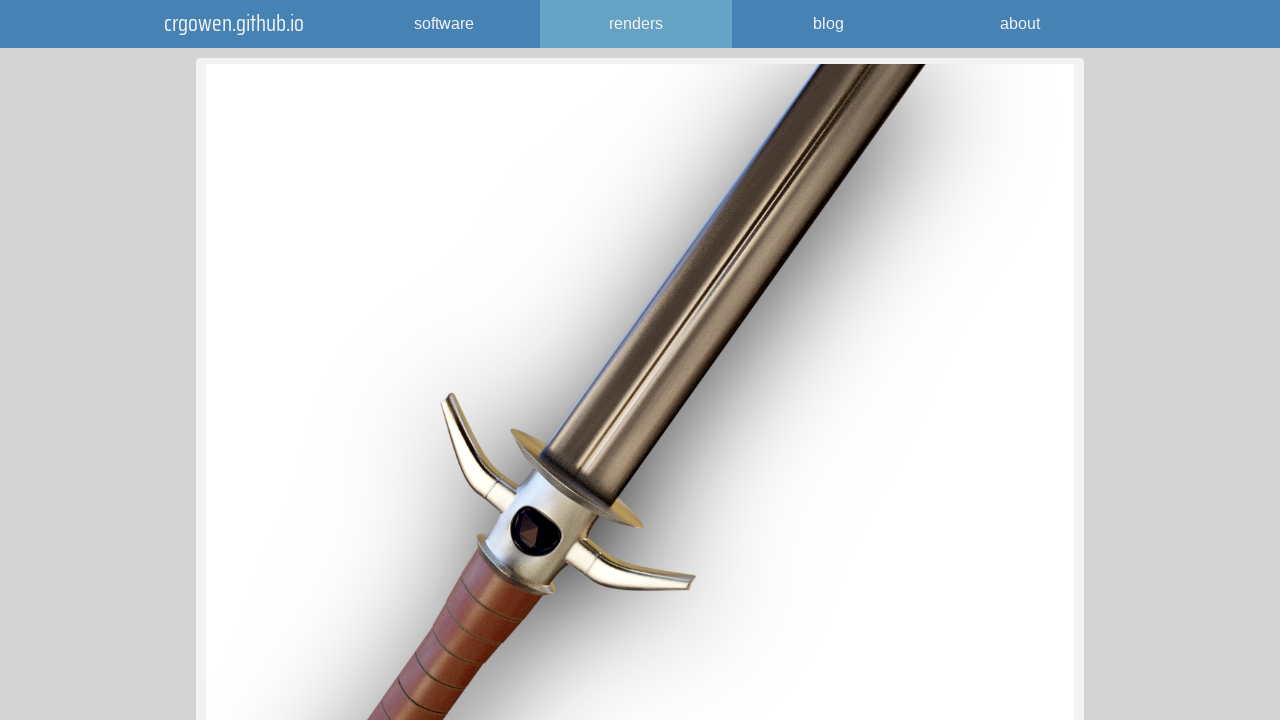

Confirmed page did not land on 404 error page
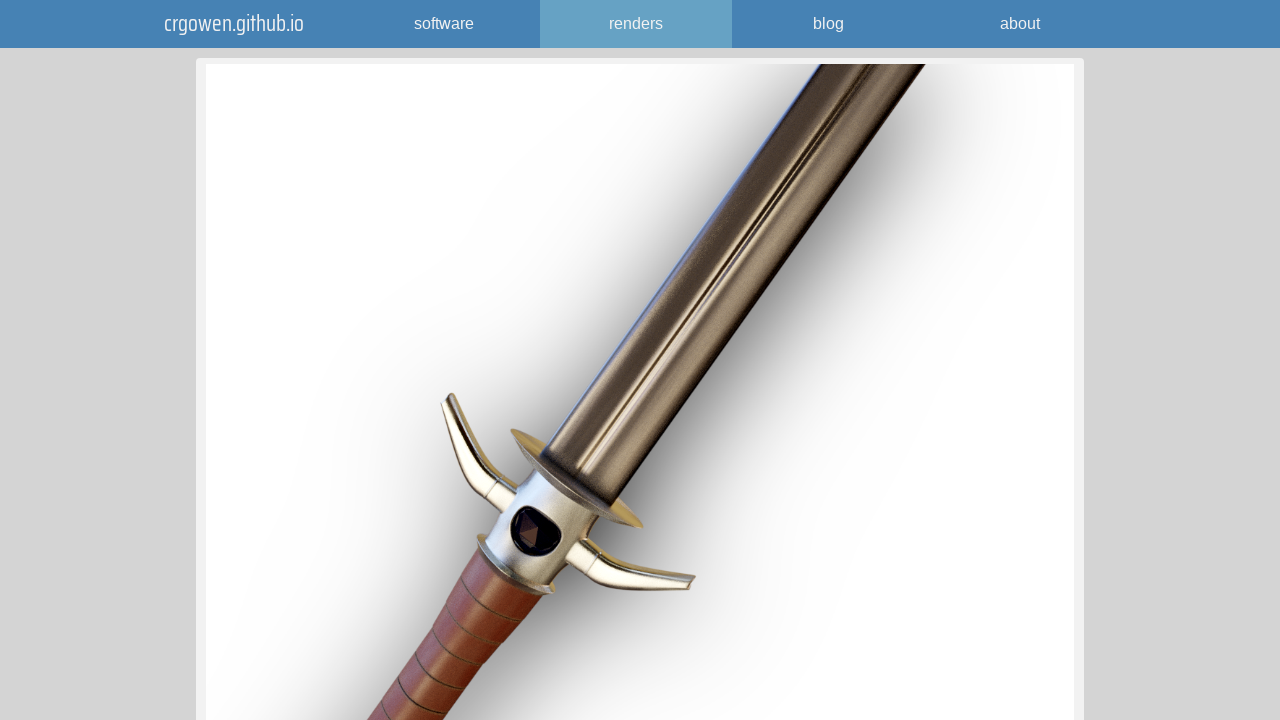

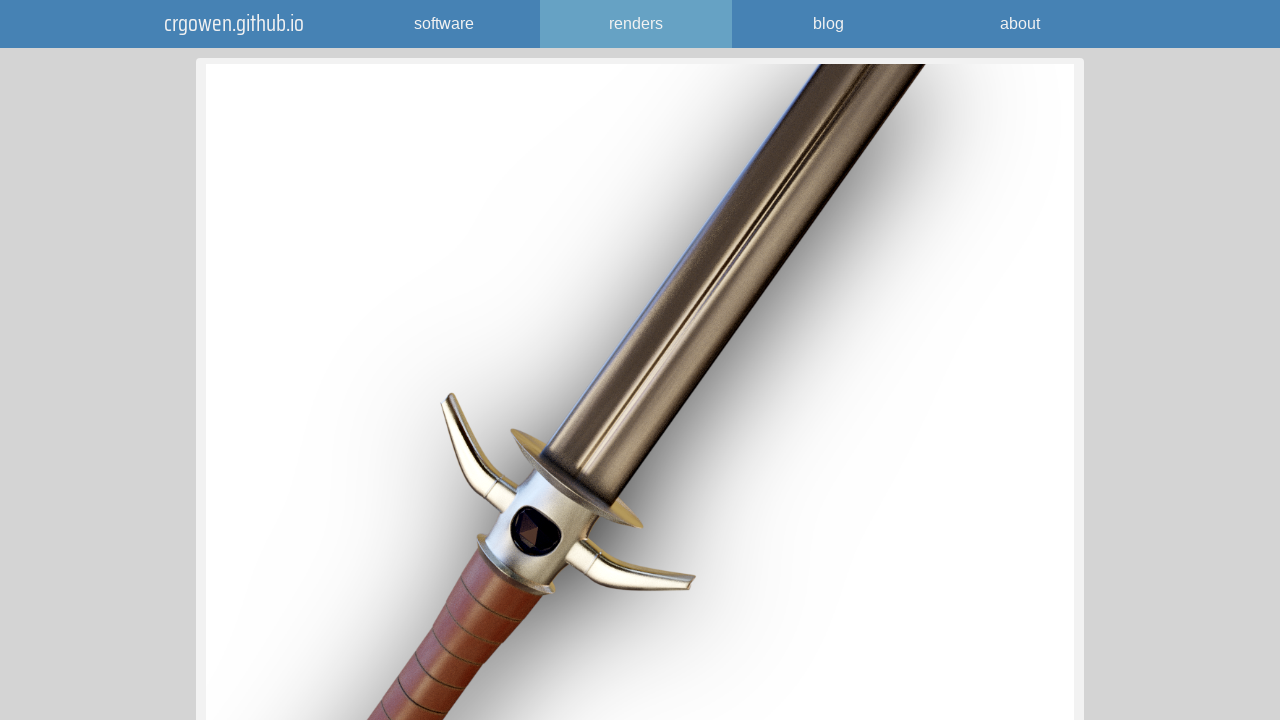